Searches for BMC firmware files on SuperMicro support page by entering a motherboard model name and extracting download links

Starting URL: https://www.supermicro.com/support/resources/bios_ipmi.php?type=BMC

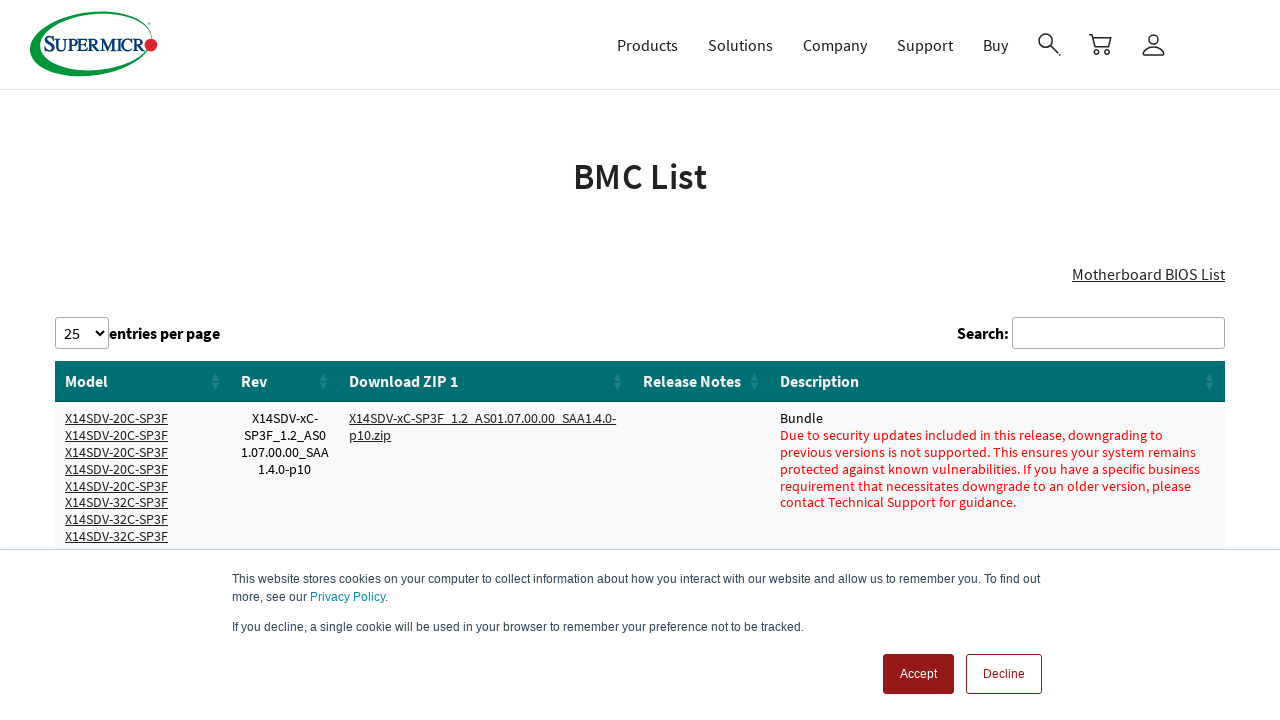

Filled search input with motherboard model 'X11SSH-F' on //input[@type="search" and @aria-controls="DataTables_Table_0"]
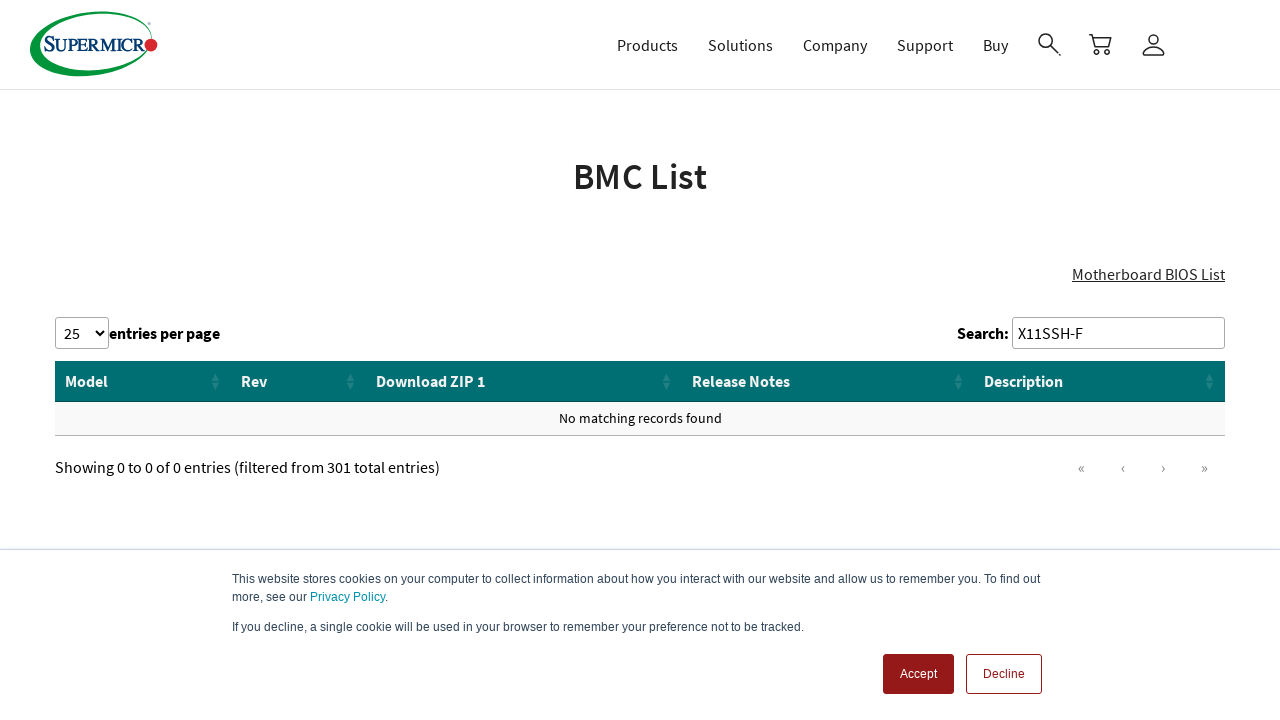

Waited 1 second for table to update with search results
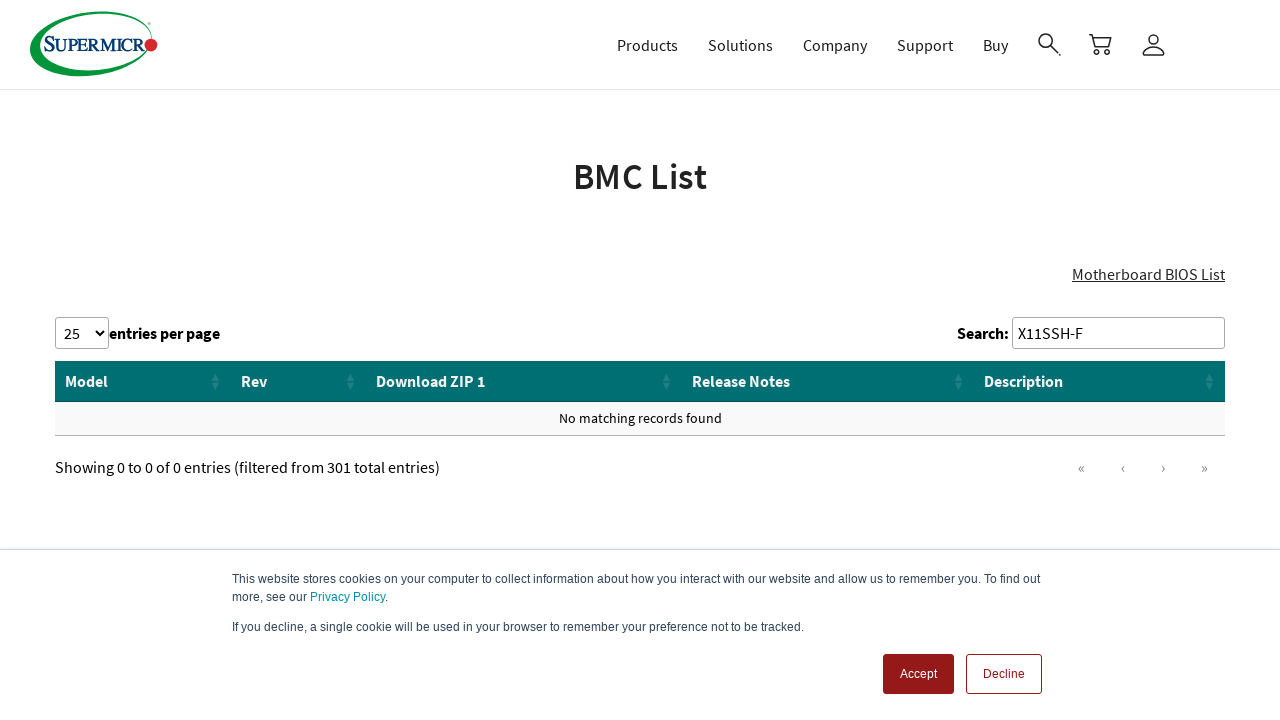

Located BMC download links in search results
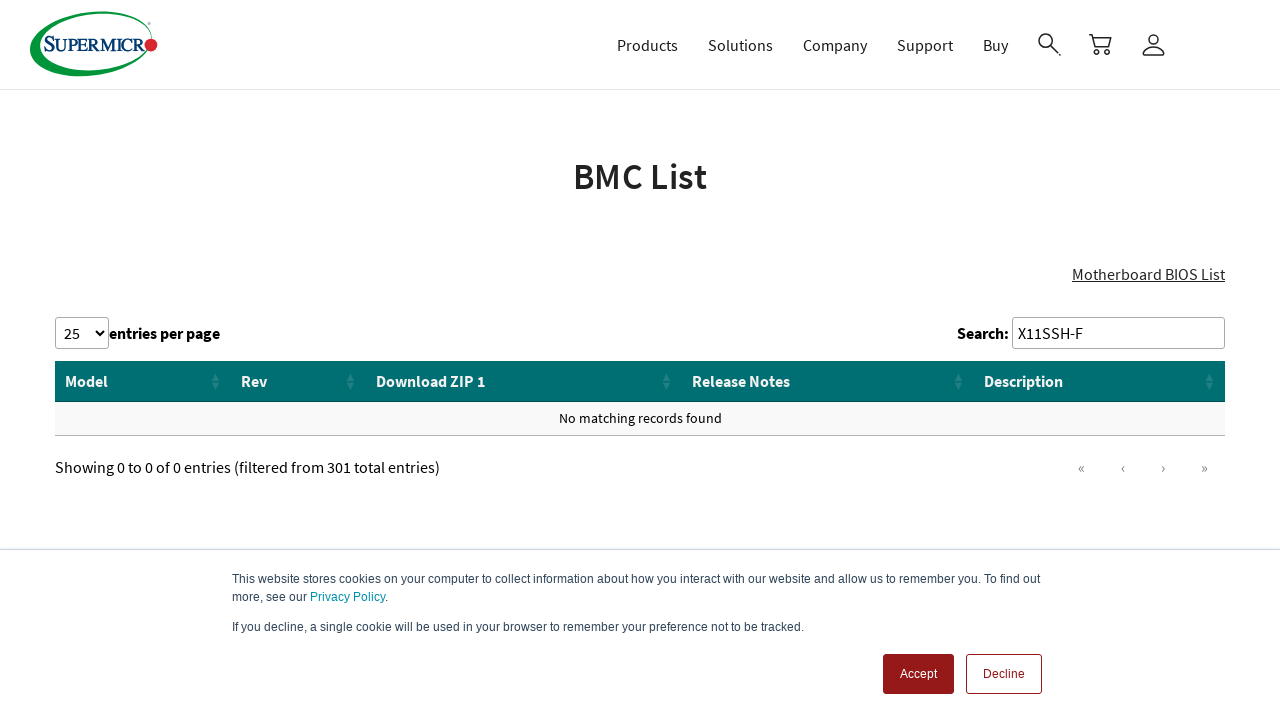

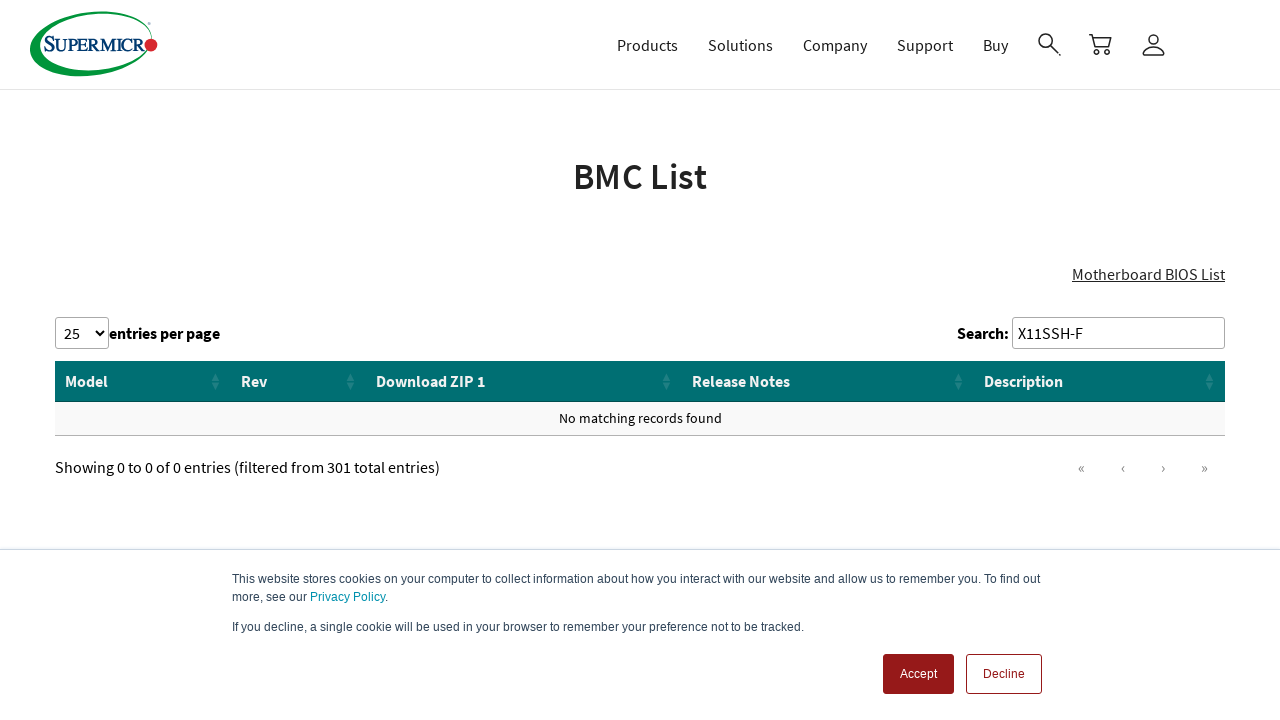